Tests window handling functionality by navigating to a Windows demo page, opening new tabs and windows via button clicks, switching between them, and closing them sequentially.

Starting URL: http://demo.automationtesting.in/Register.html

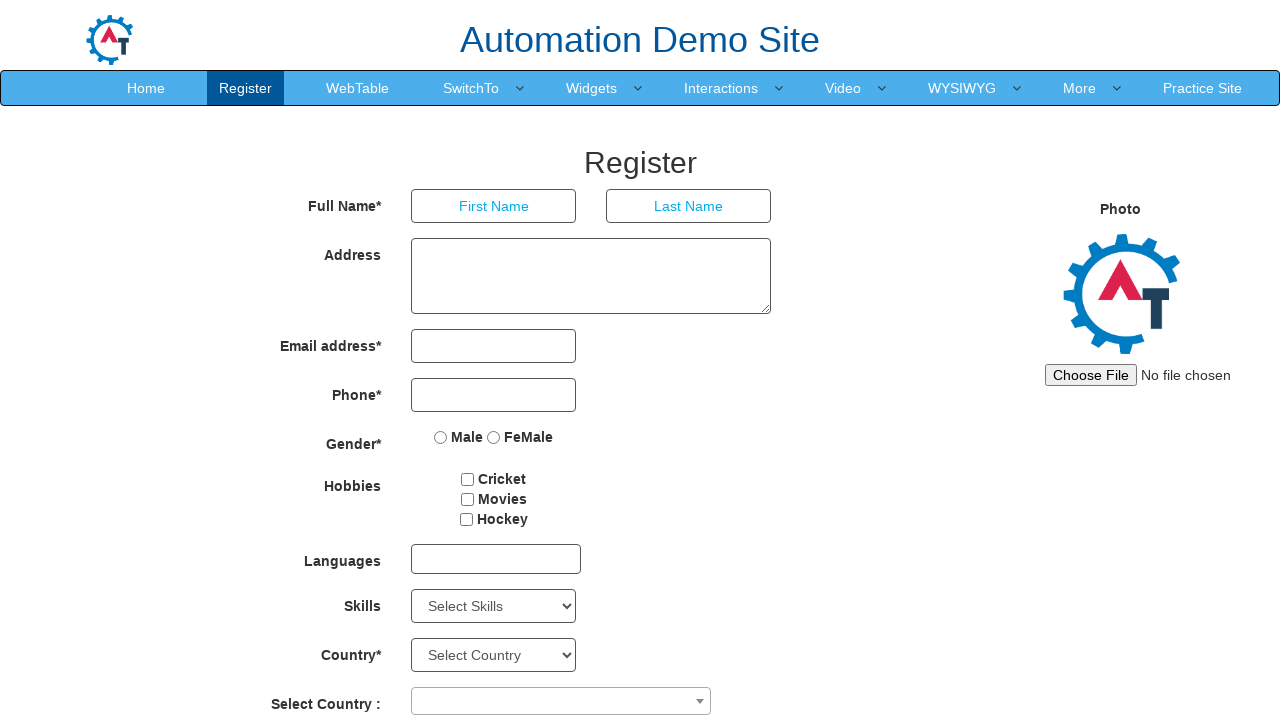

Verified Register page has correct title
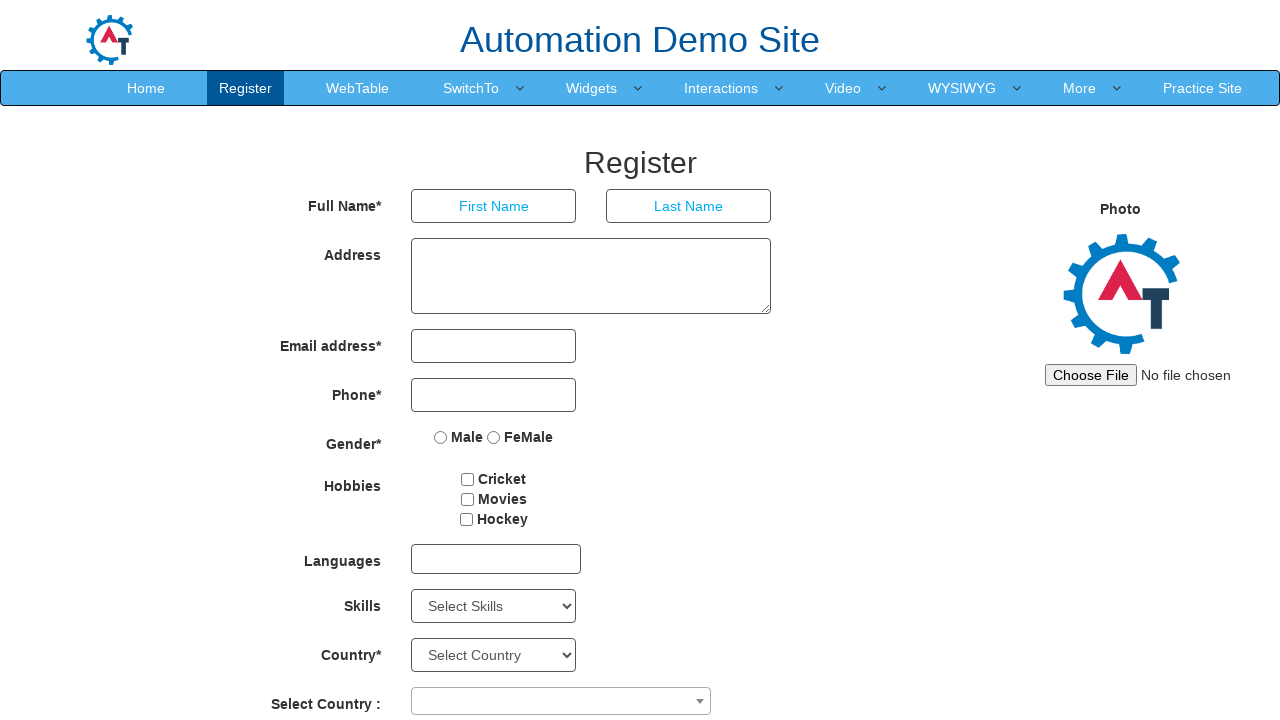

Hovered over Switch menu item at (471, 88) on xpath=//a[contains(text(),'Switch')]
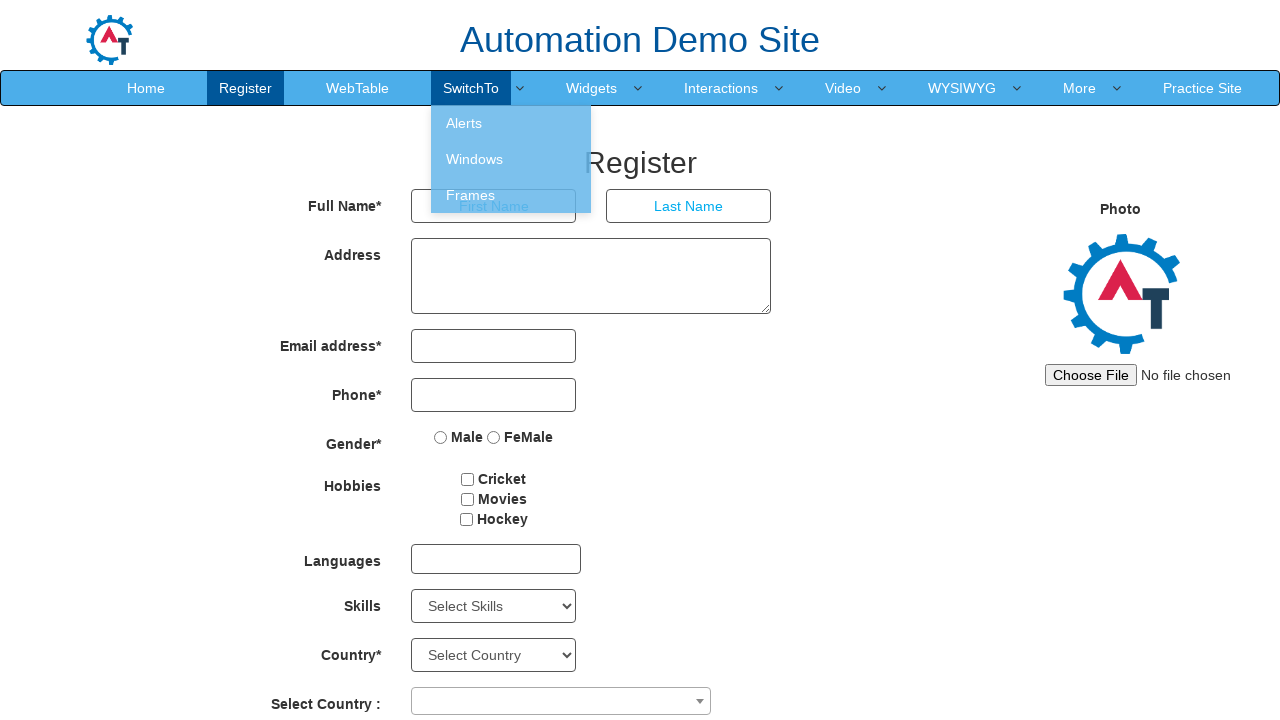

Switch menu selector became visible
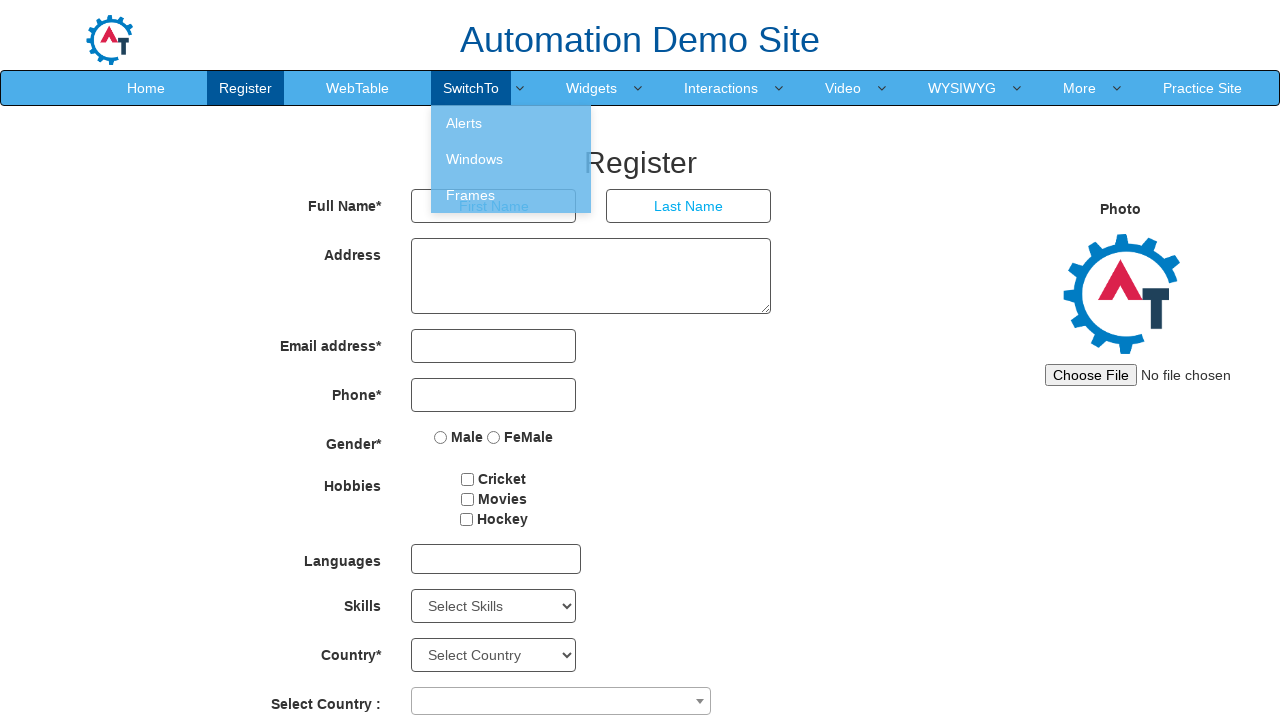

Clicked Windows submenu option at (511, 159) on xpath=//a[contains(text(),'Windows')]
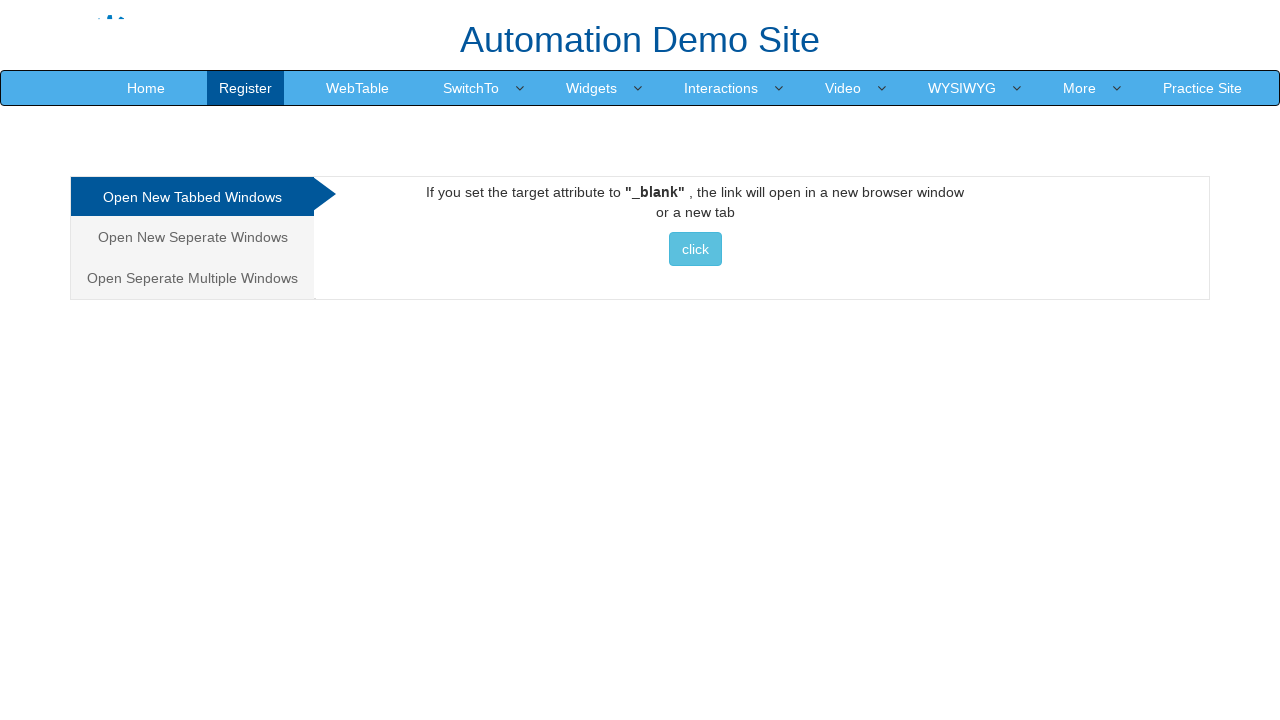

Navigated to Windows demo page
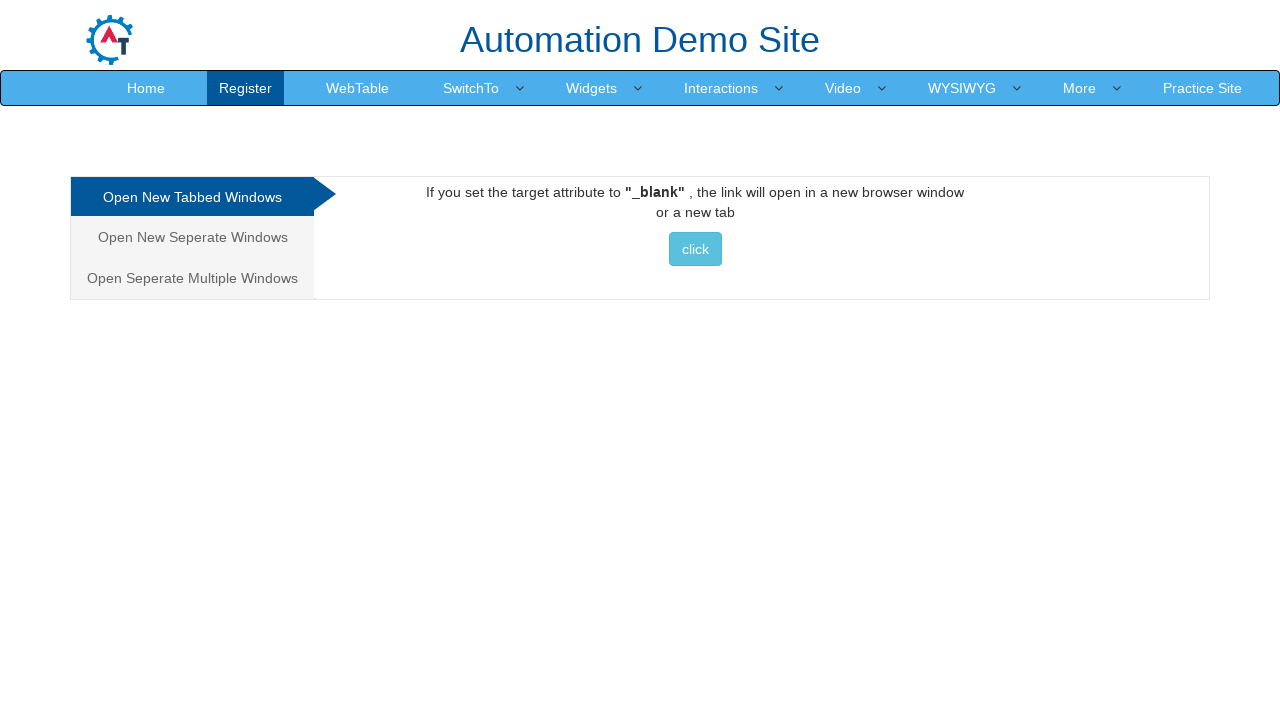

Clicked first option for New Tab functionality at (192, 197) on xpath=//ul[@class='nav nav-tabs nav-stacked']/li[1]/a
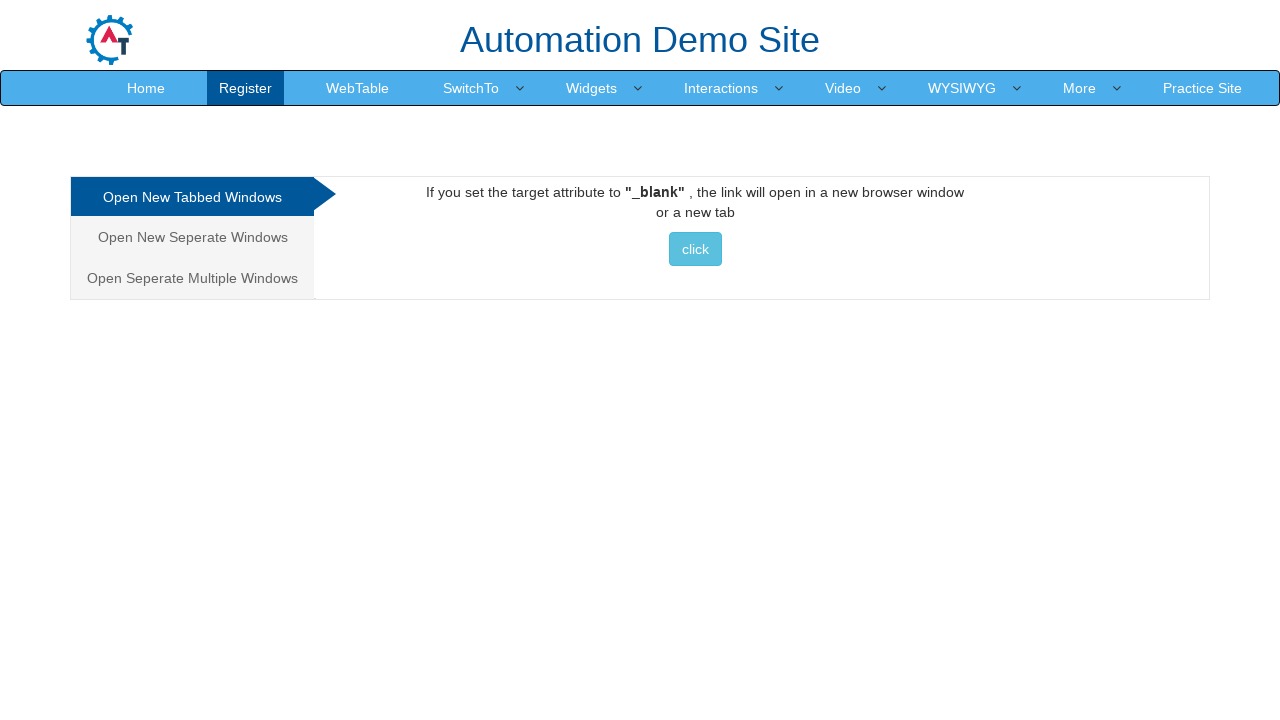

Opened new tab via button click at (695, 249) on xpath=//button[contains(text(),'click')]
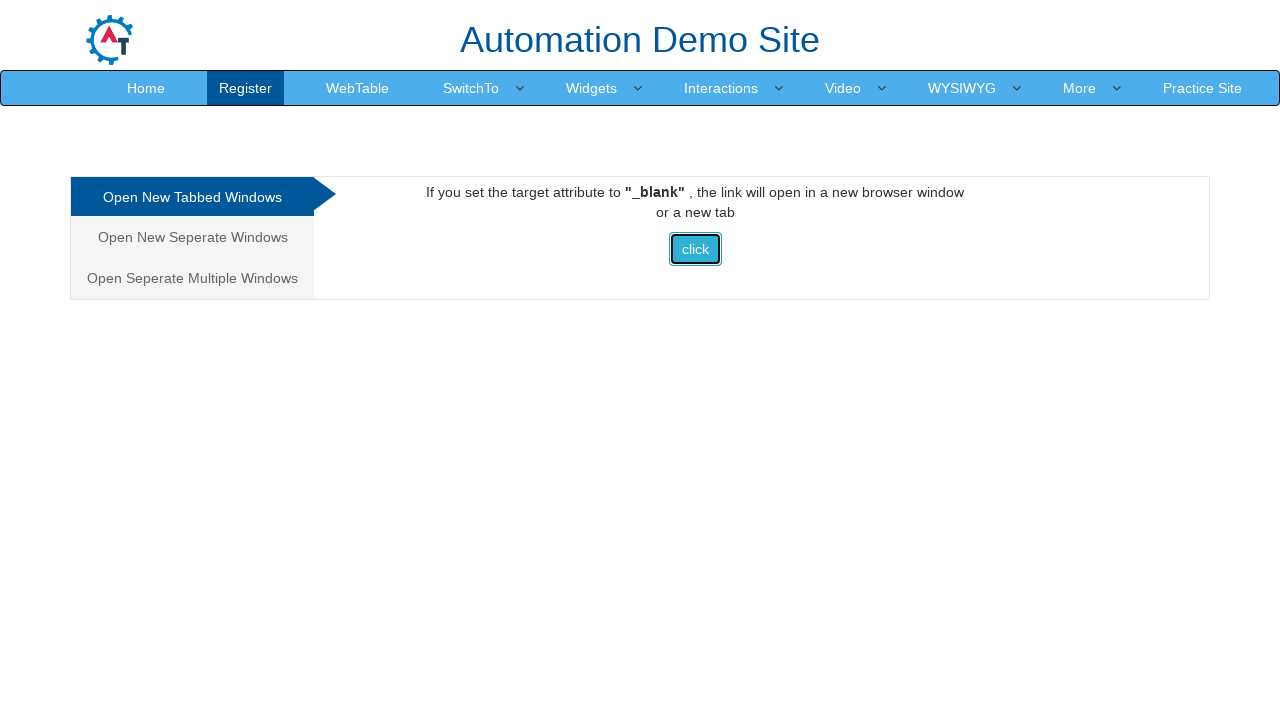

Retrieved new tab title: Selenium
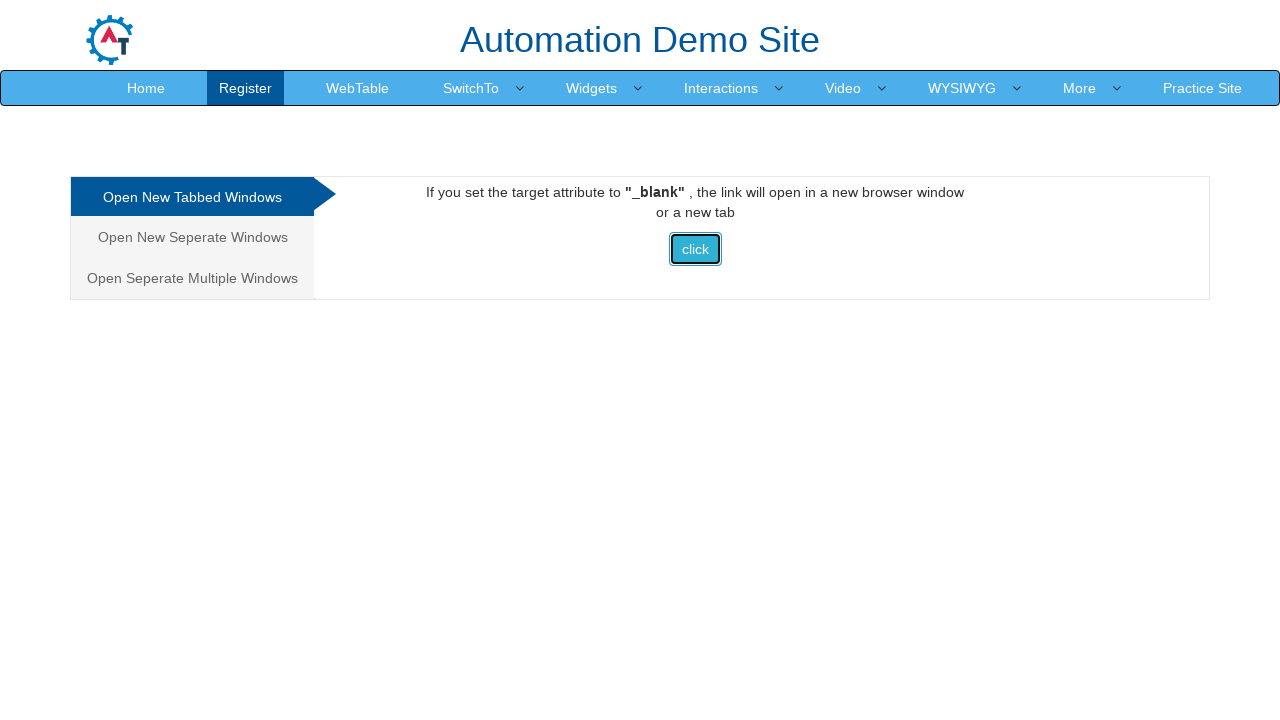

Closed new tab
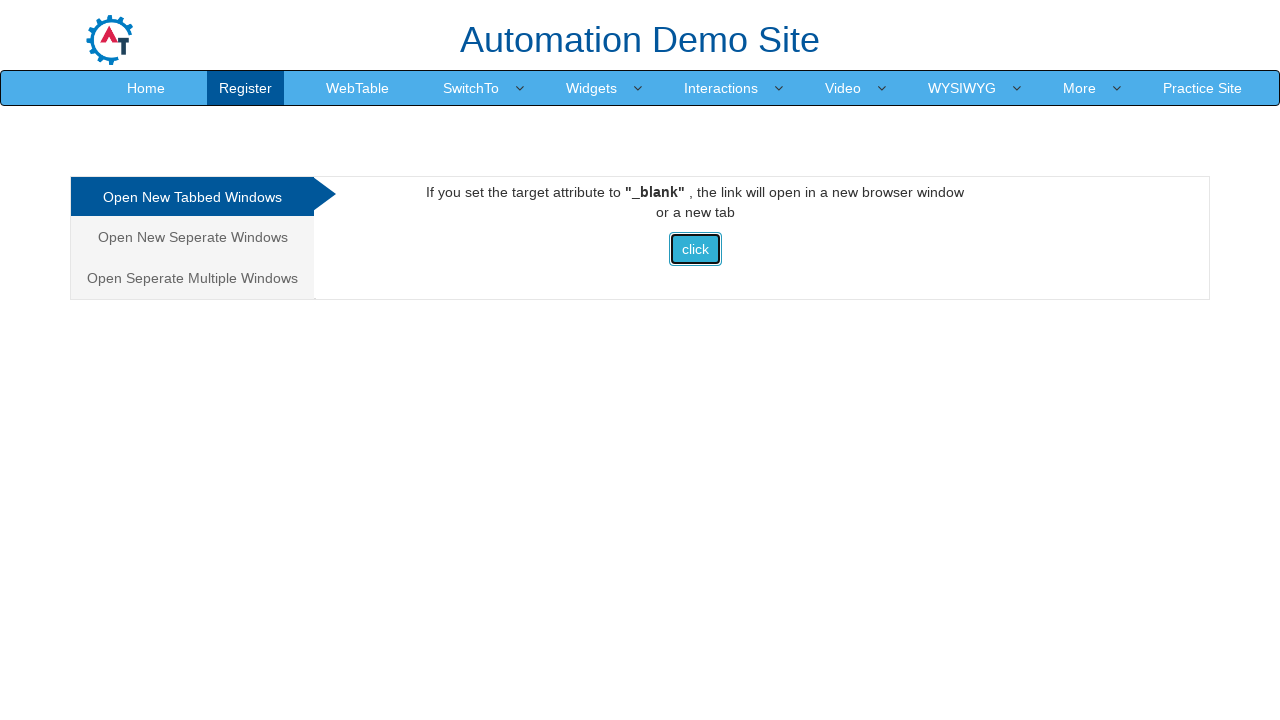

Confirmed main page title: Frames & windows
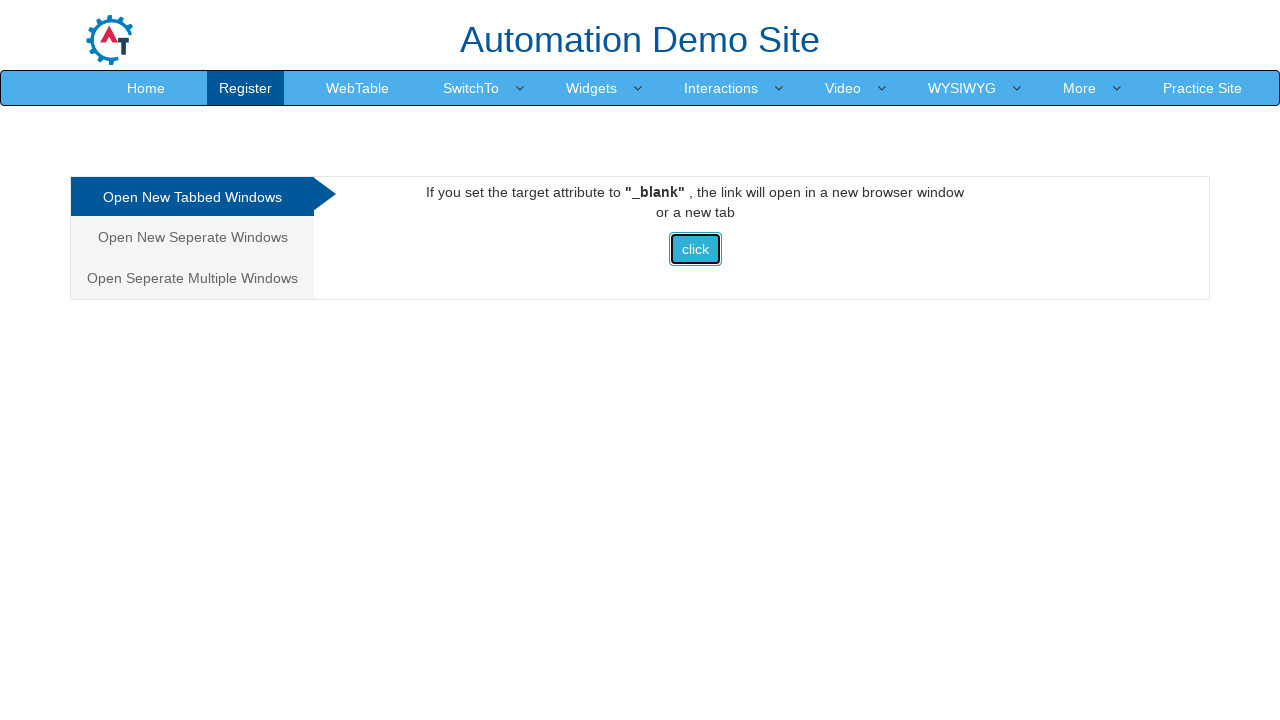

Clicked second option for New Separate Window functionality at (192, 237) on xpath=//ul[@class='nav nav-tabs nav-stacked']/li[2]/a
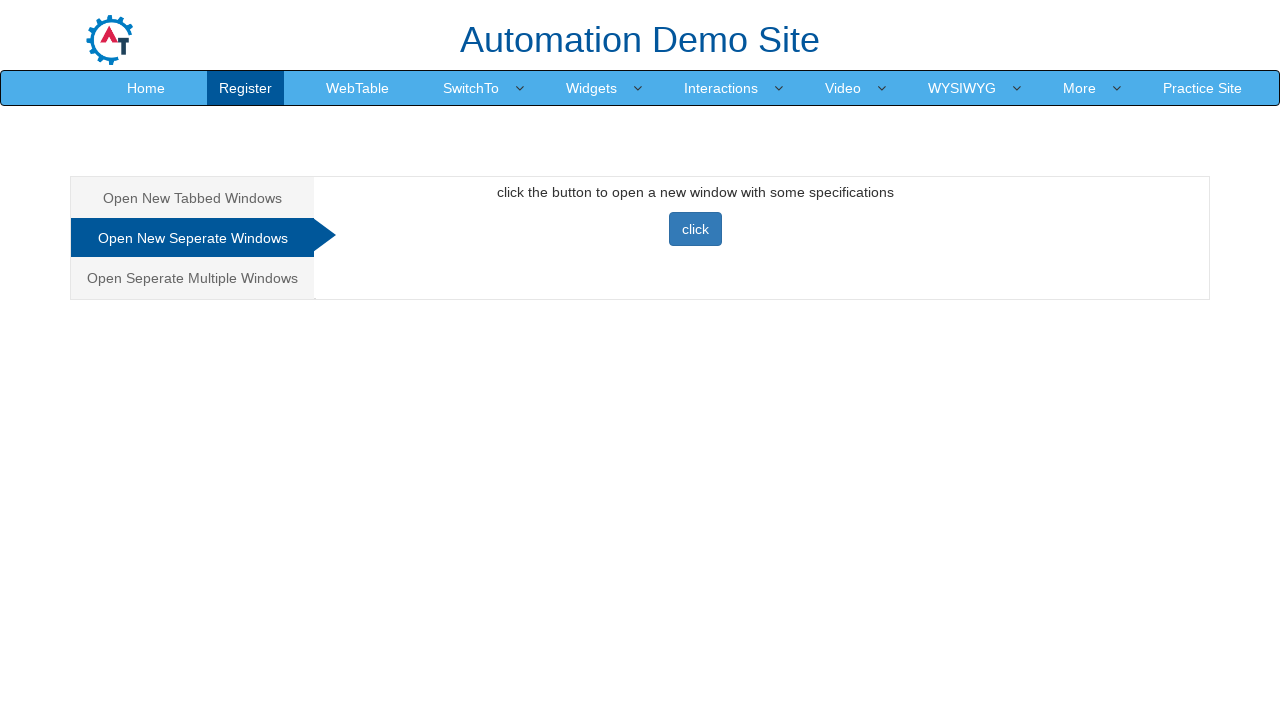

Opened new separate window via button click at (695, 229) on xpath=//button[@onclick='newwindow()']
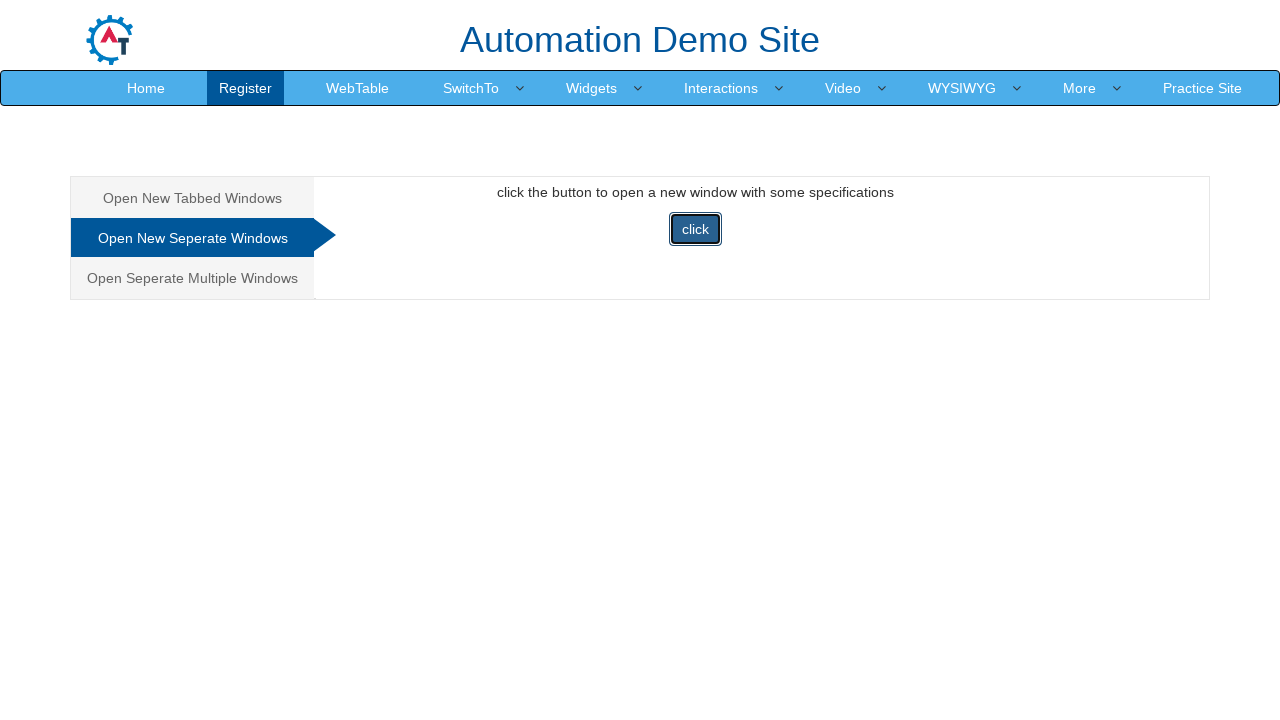

Retrieved new window title: Selenium
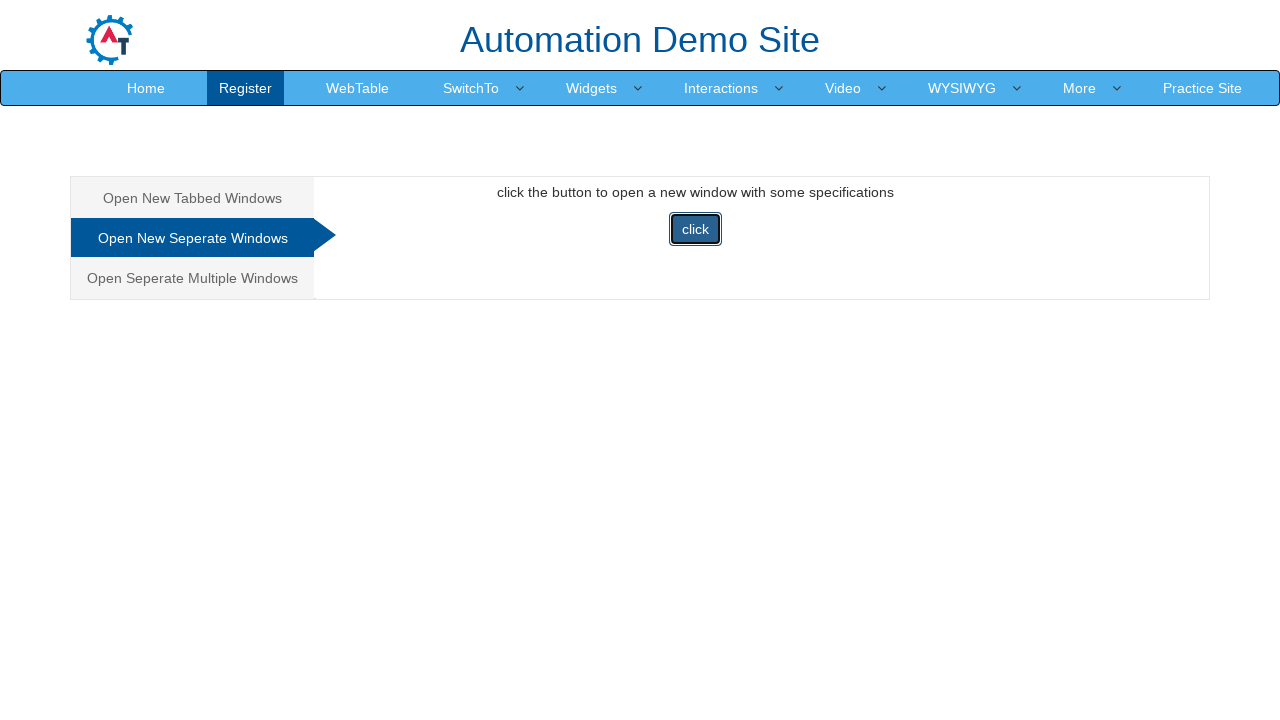

Closed new separate window
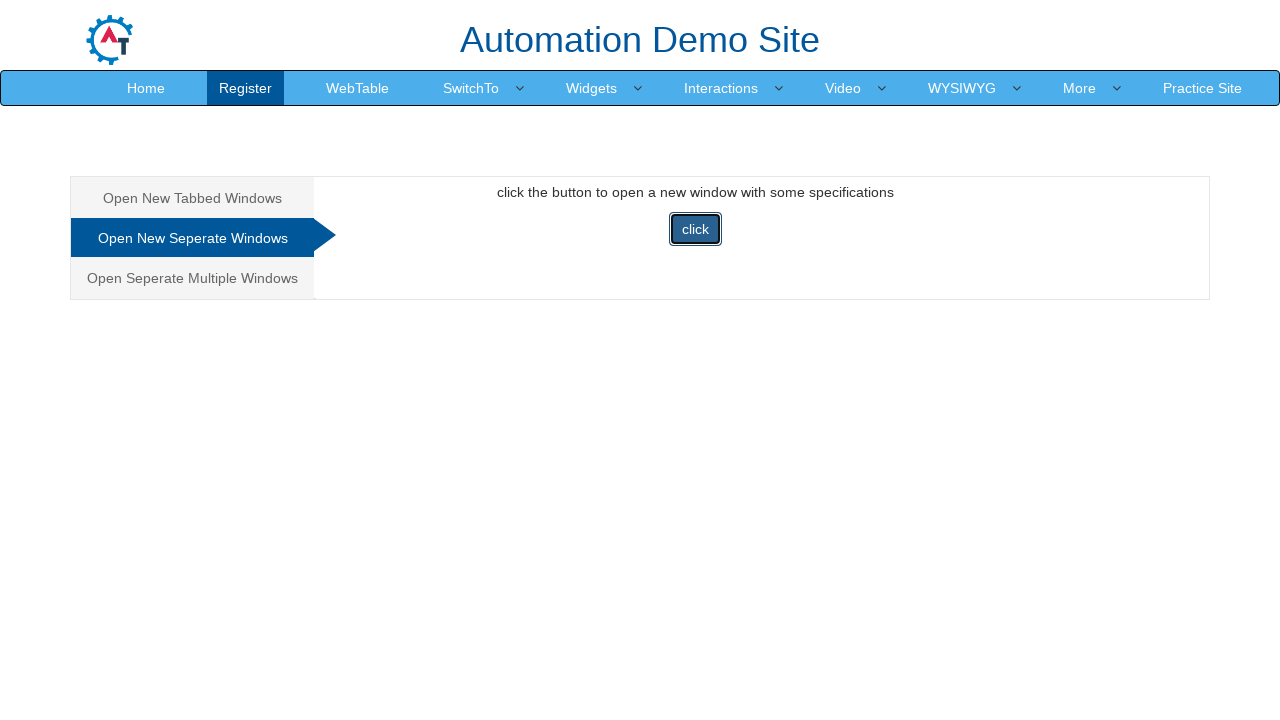

Confirmed main page title after window close: Frames & windows
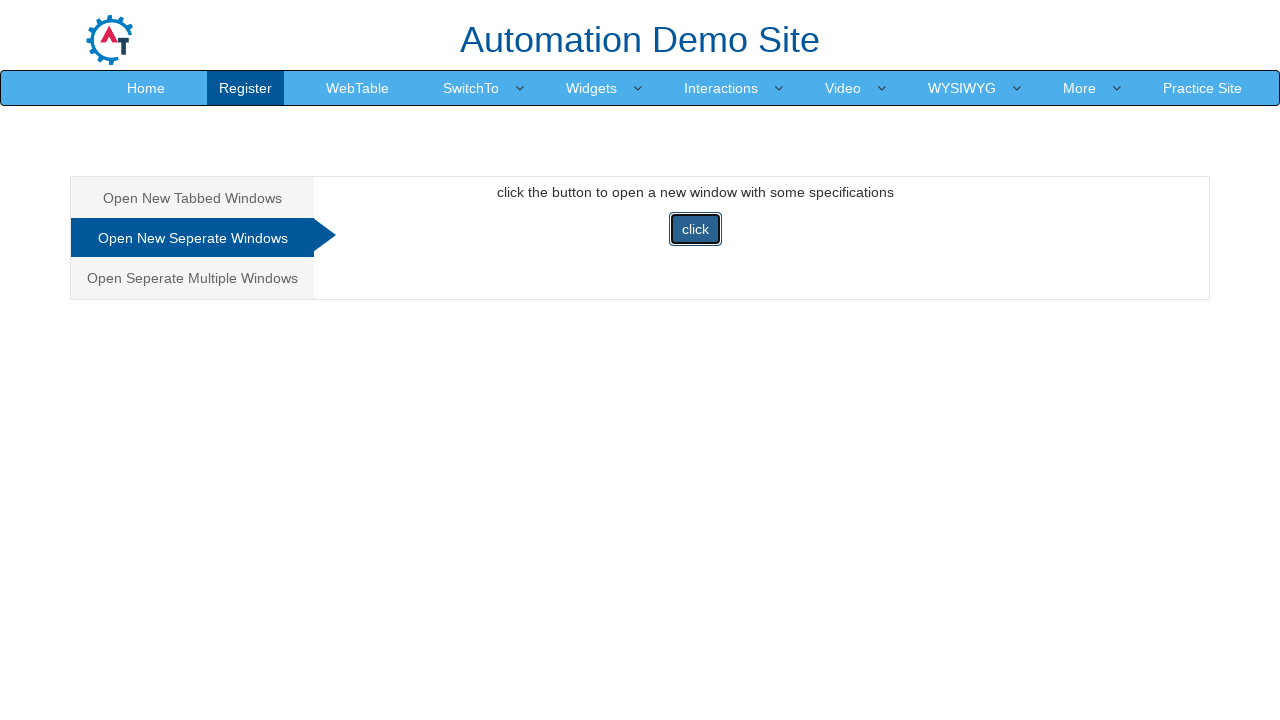

Clicked third option for Multiple Windows functionality at (192, 278) on xpath=//ul[@class='nav nav-tabs nav-stacked']/li[3]/a
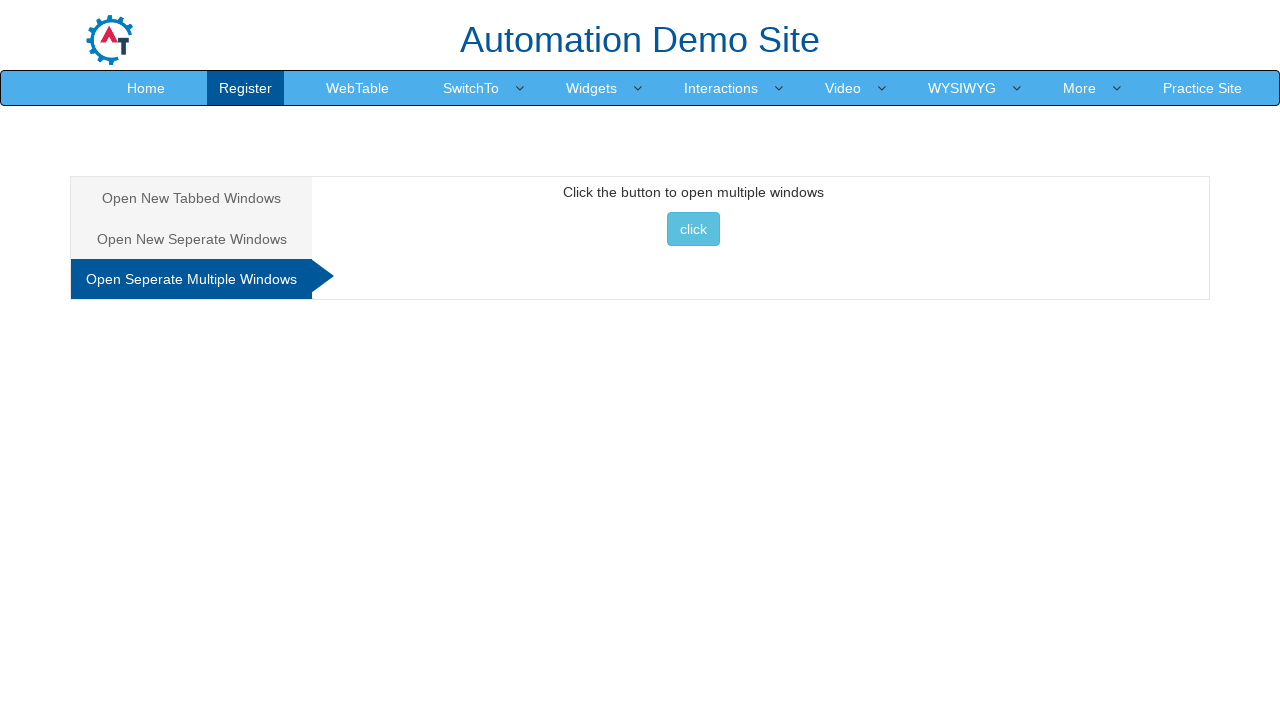

Clicked button to open multiple windows at (693, 229) on xpath=//button[@onclick='multiwindow()']
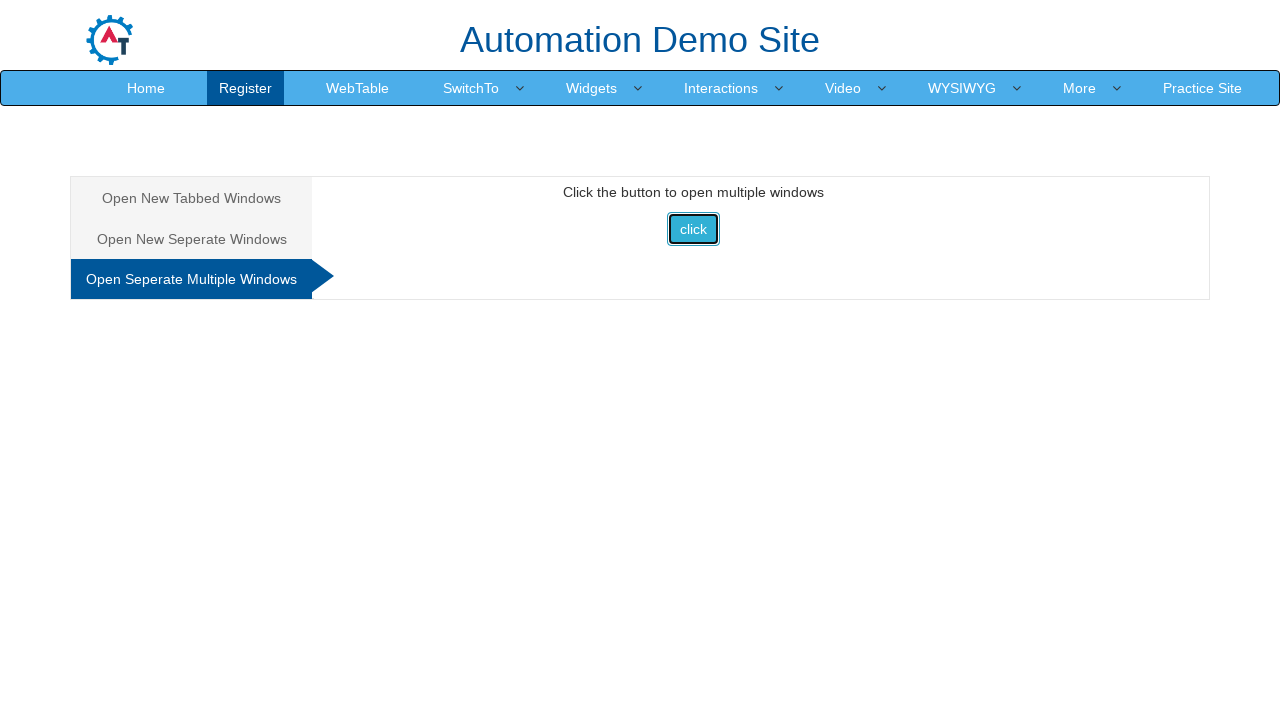

Waited for multiple windows to open
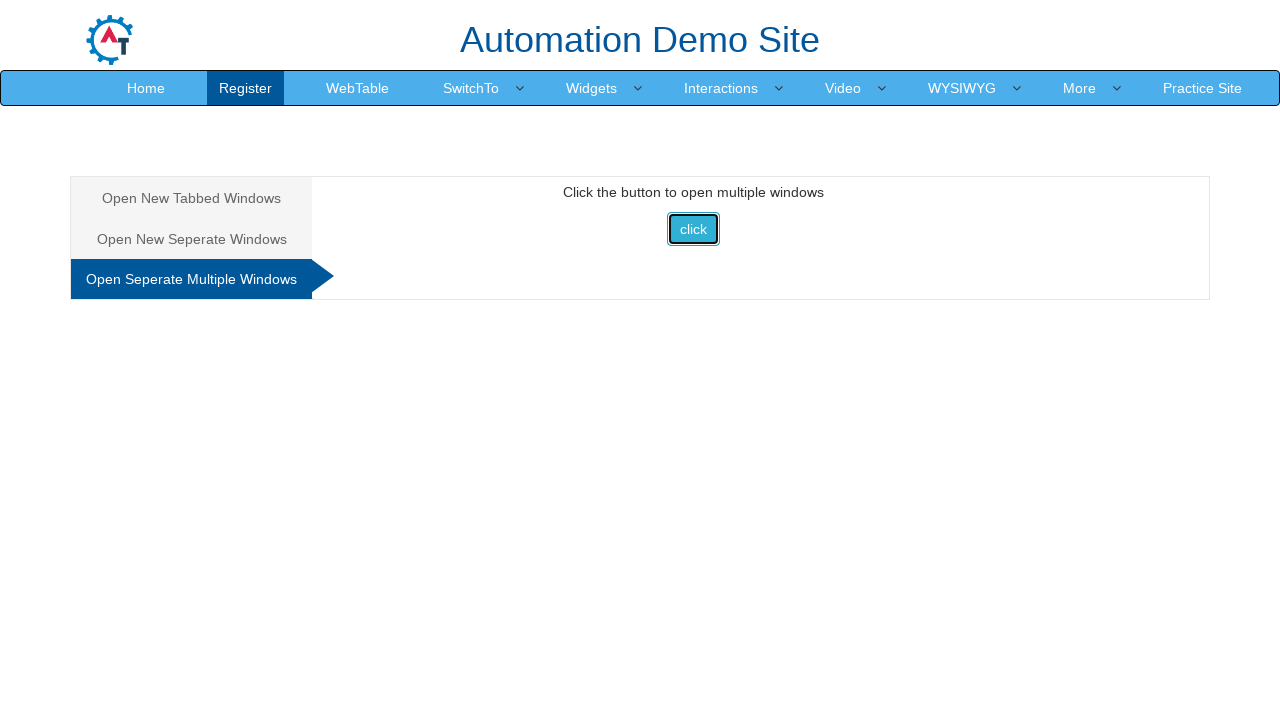

Retrieved all open pages from context: 3 pages total
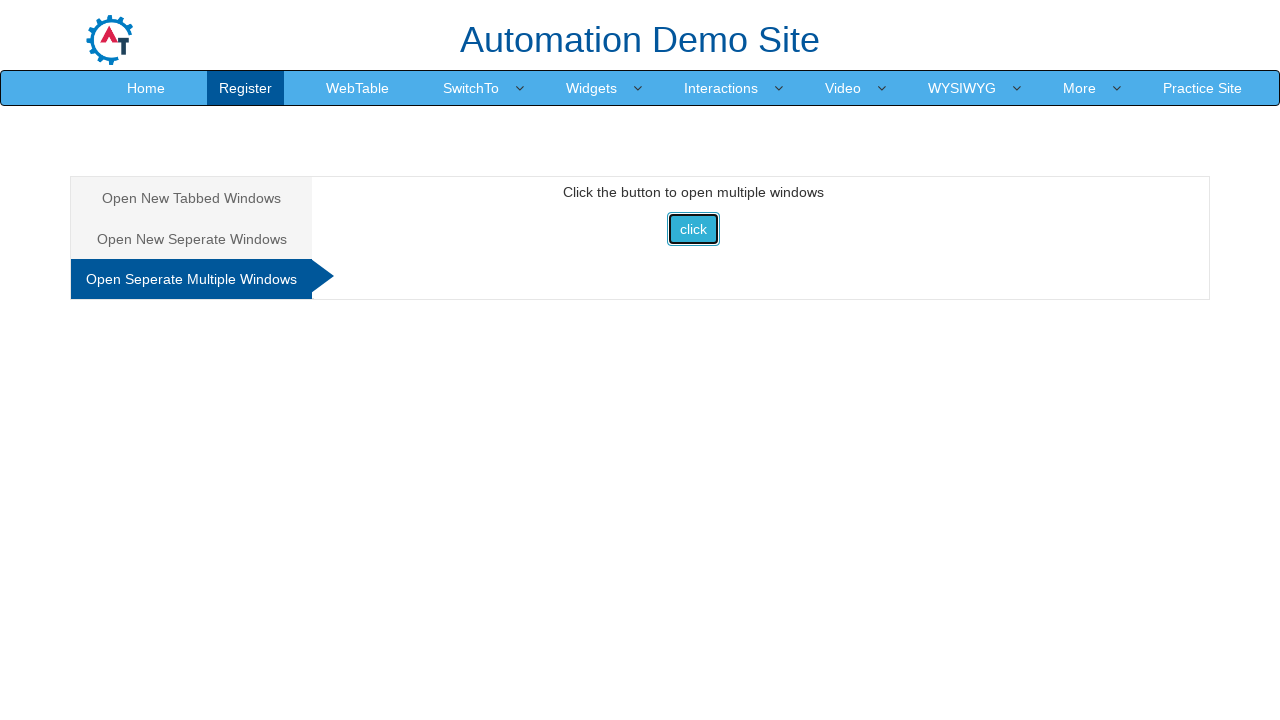

Retrieved third page title: Index
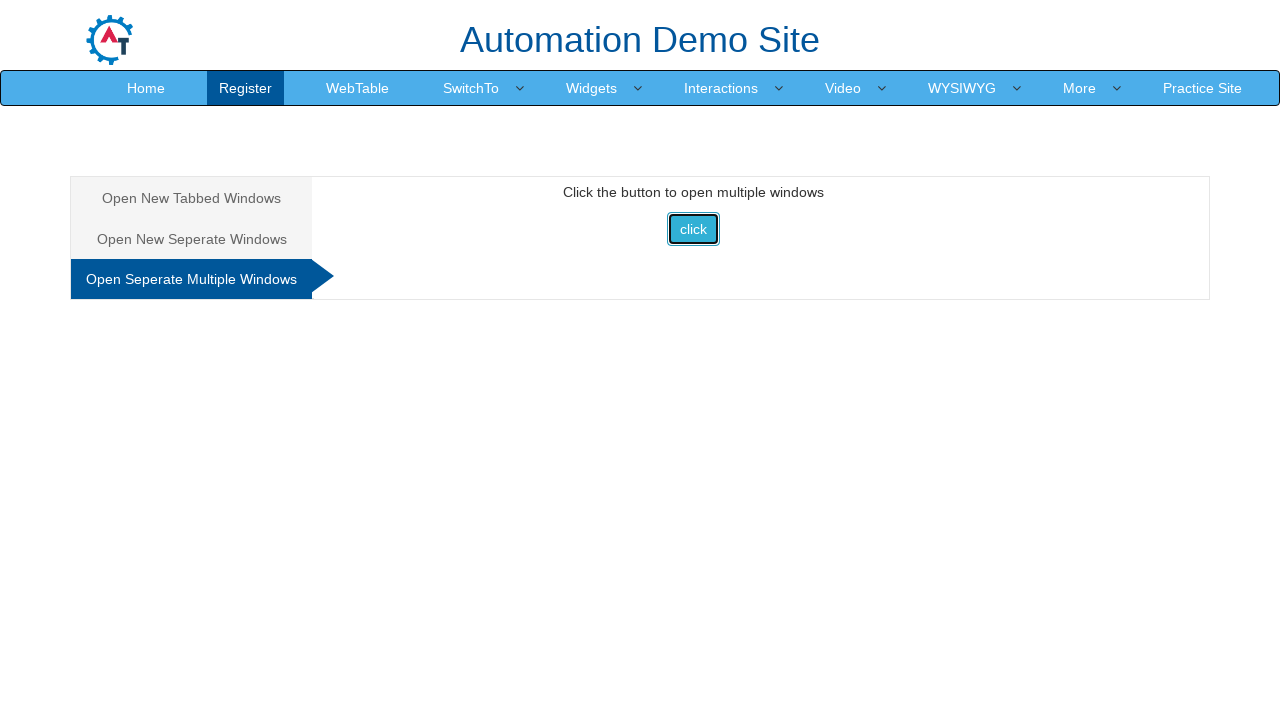

Closed third window
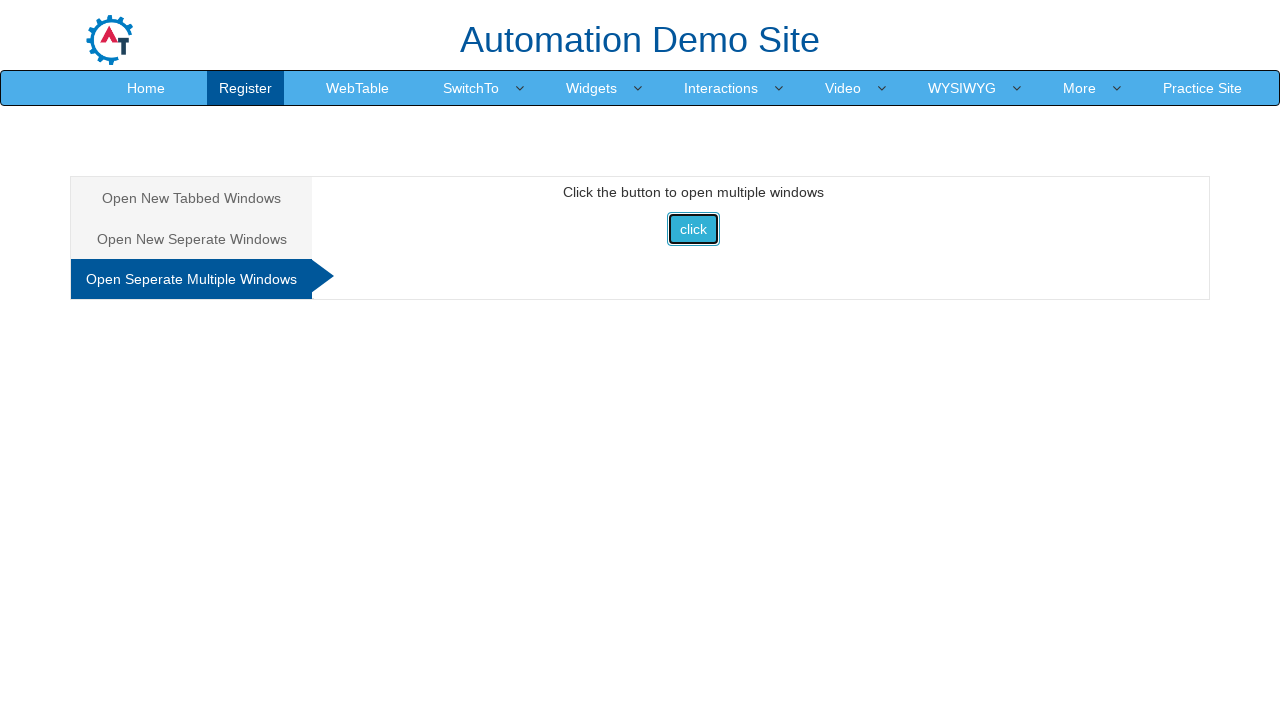

Retrieved second page title: Selenium
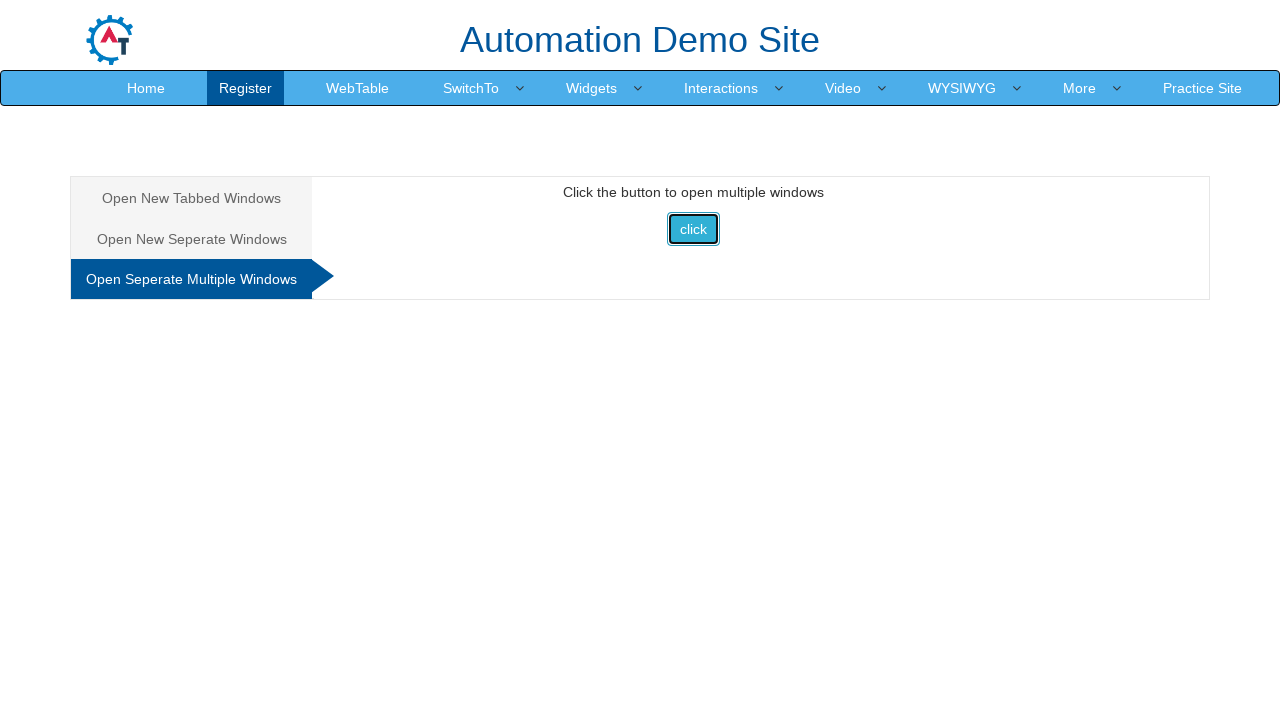

Closed second window
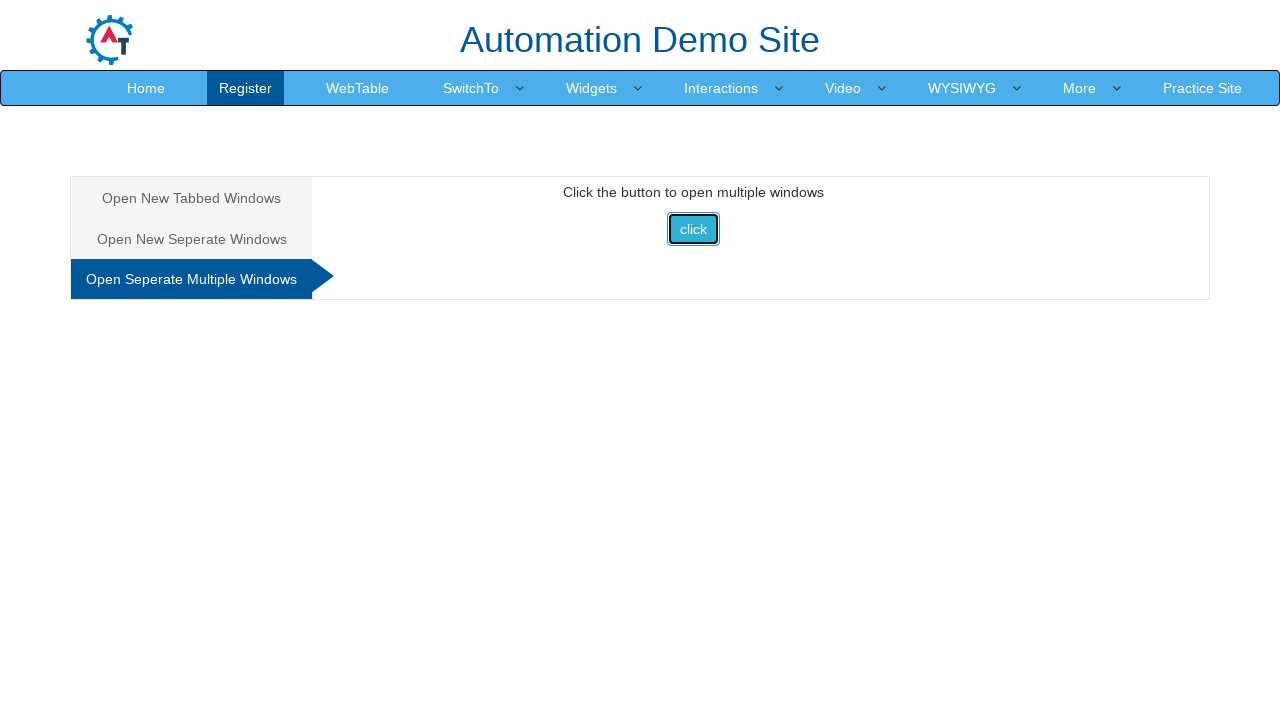

Confirmed final main page title: Frames & windows
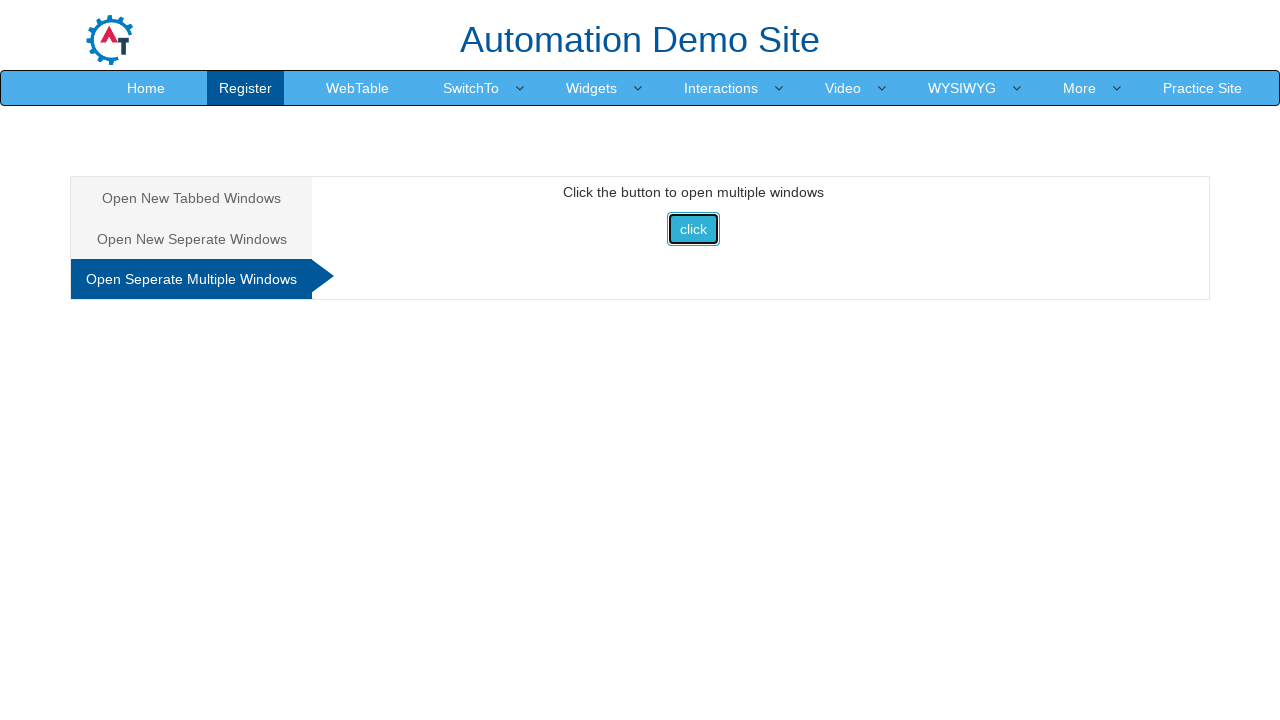

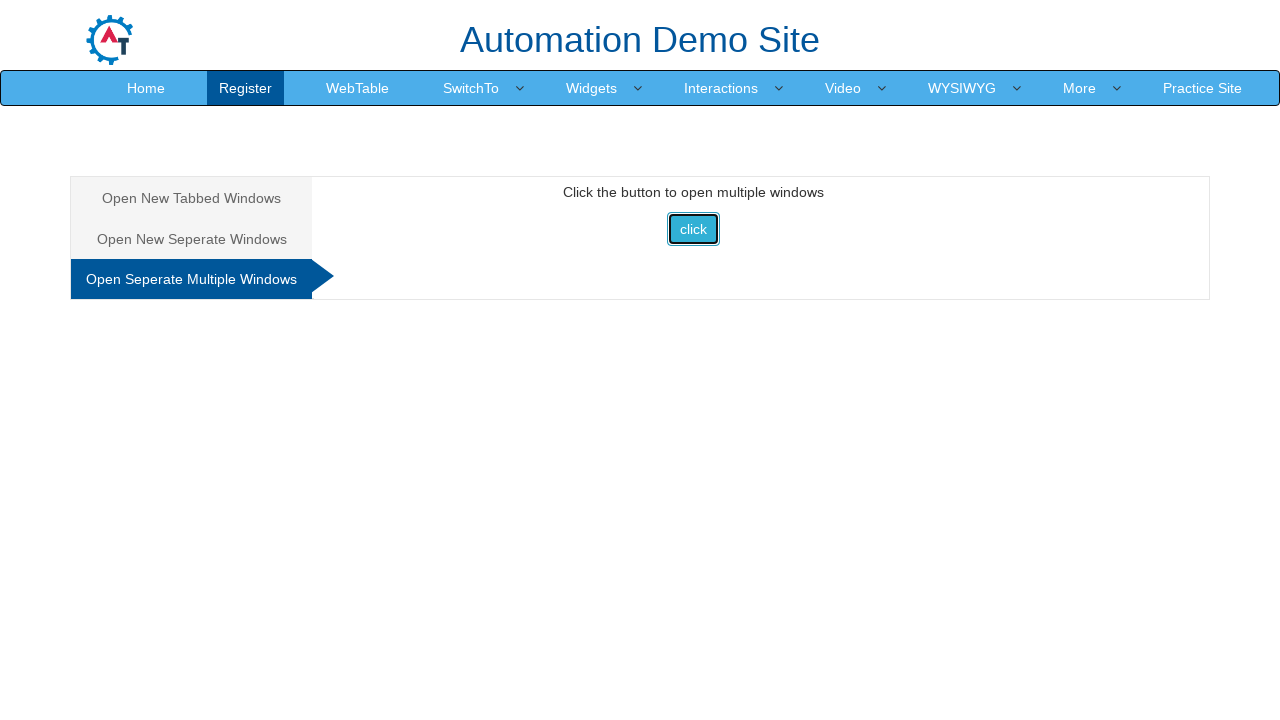